Tests iframe handling by switching to an iframe, clearing and filling text in a comment body, then switching back to verify header text

Starting URL: https://practice.cydeo.com/iframe

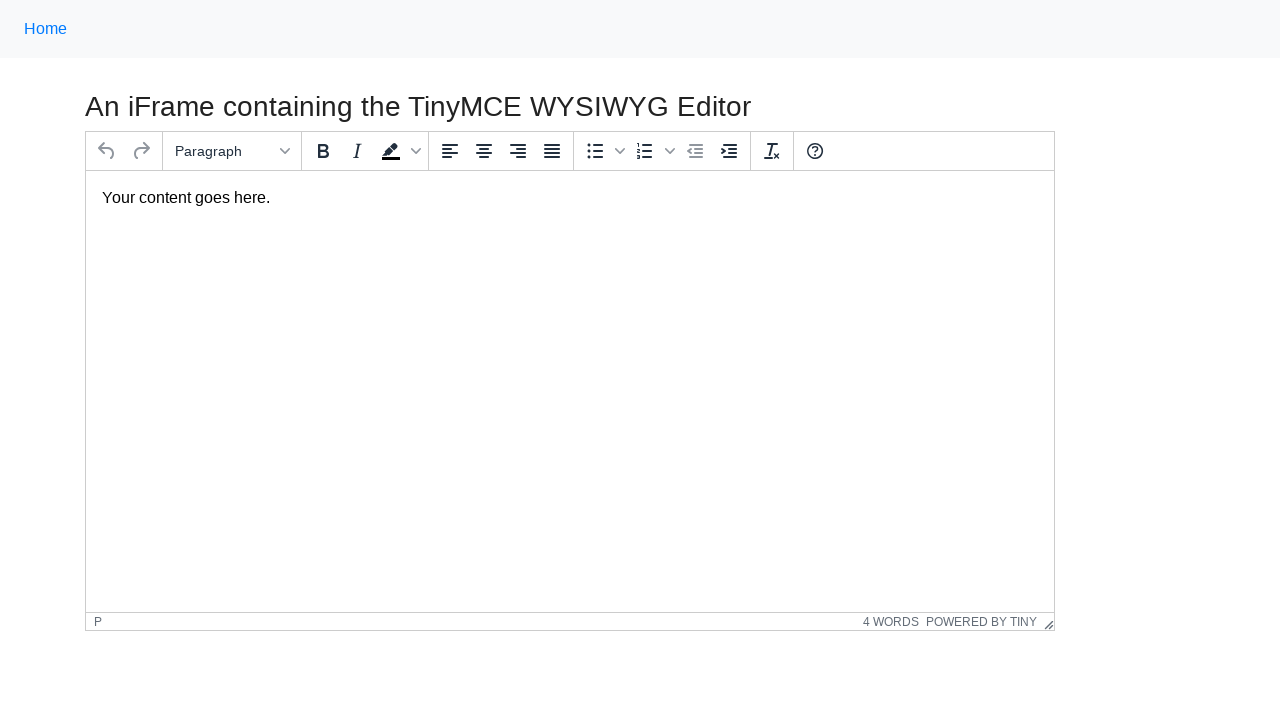

Navigated to iFrame practice page
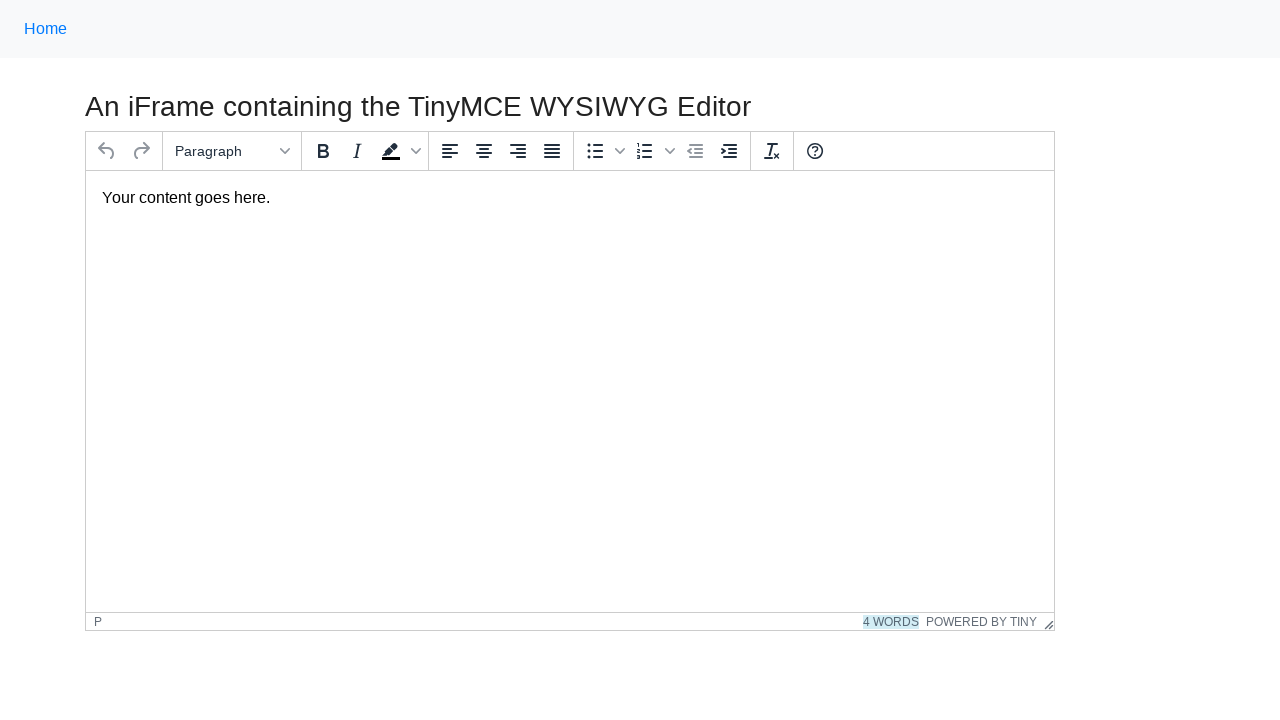

Located iframe with ID 'mce_0_ifr'
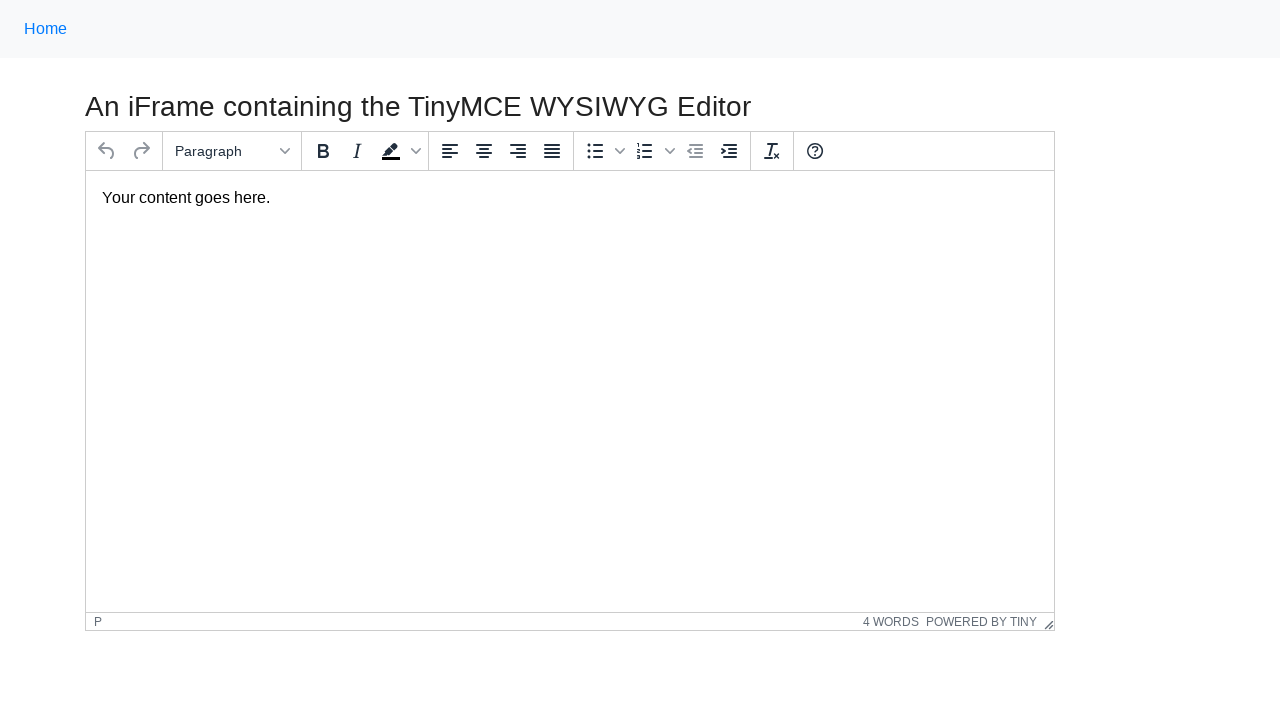

Located comment body element inside iframe
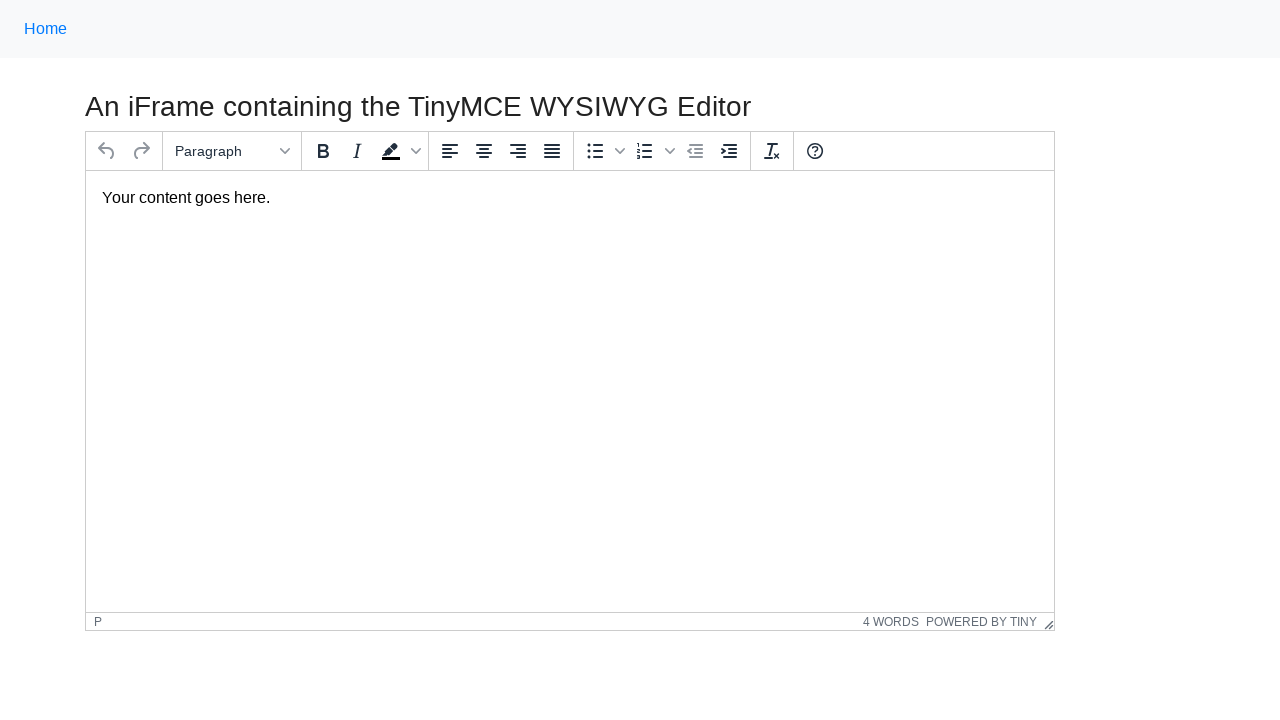

Cleared text from comment body on #mce_0_ifr >> internal:control=enter-frame >> #tinymce
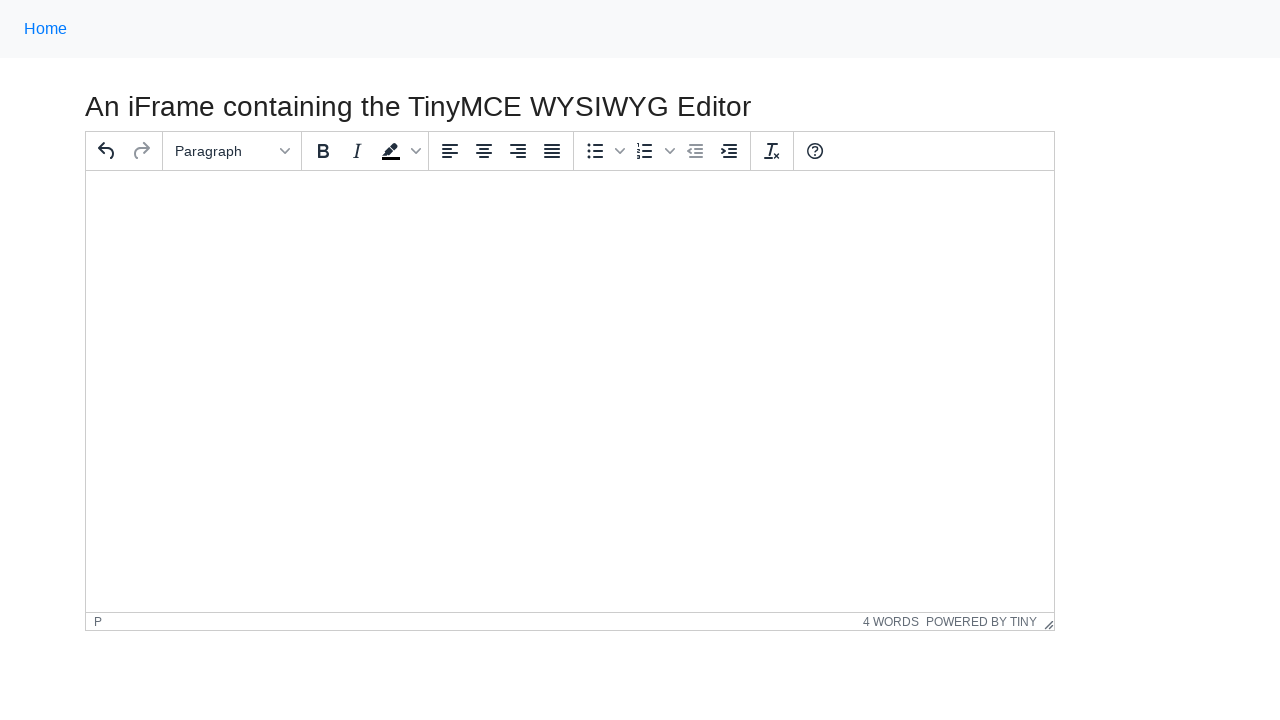

Filled comment body with 'Hello World' on #mce_0_ifr >> internal:control=enter-frame >> #tinymce
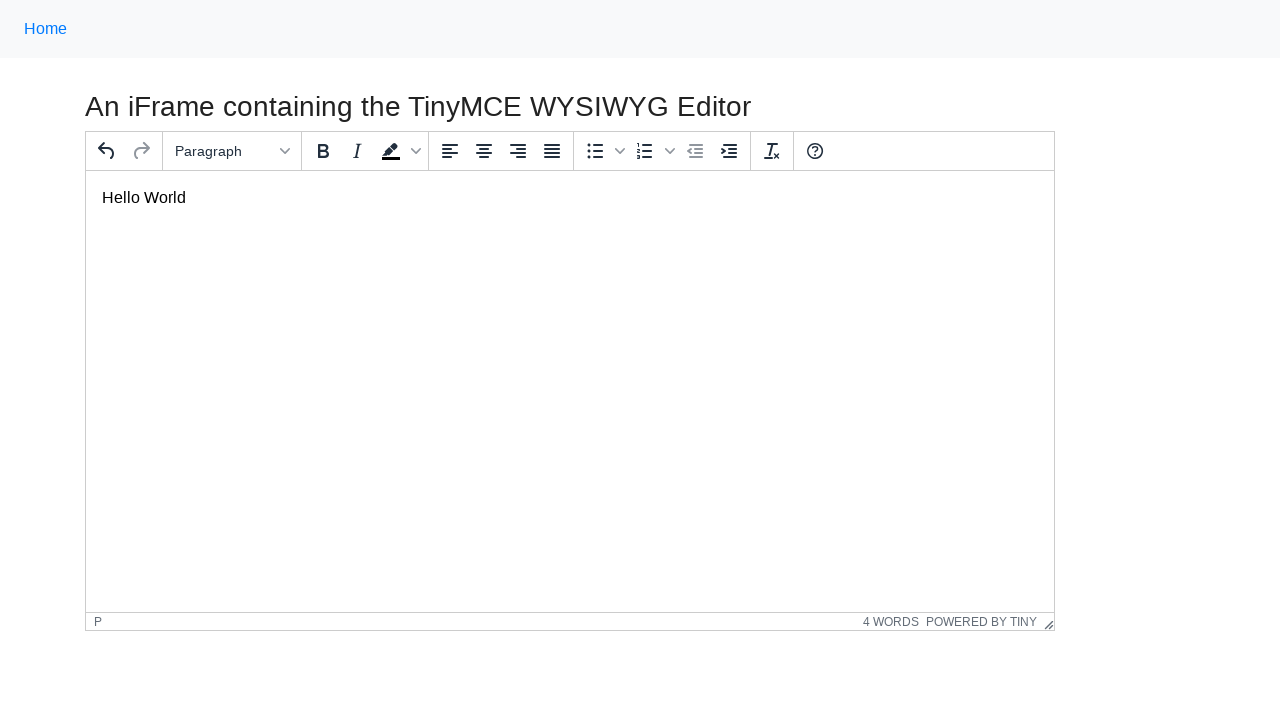

Verified 'Hello World' text is present in comment body
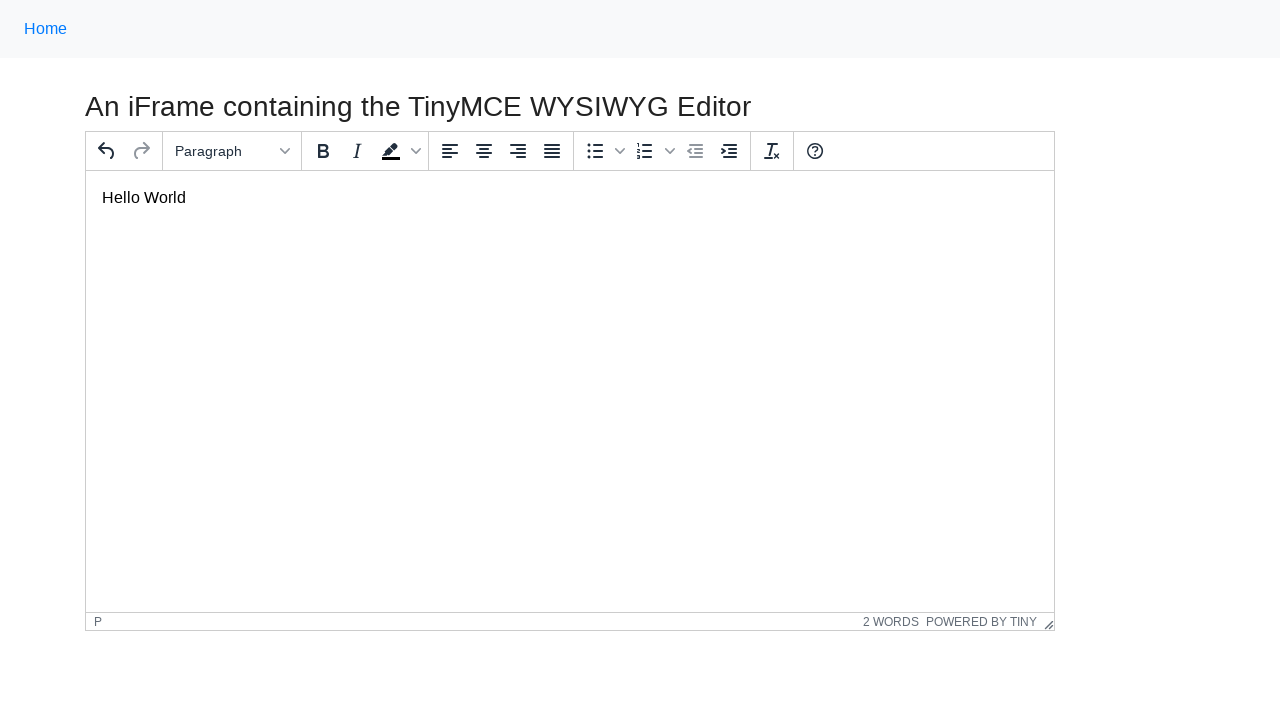

Located h3 header element on main frame
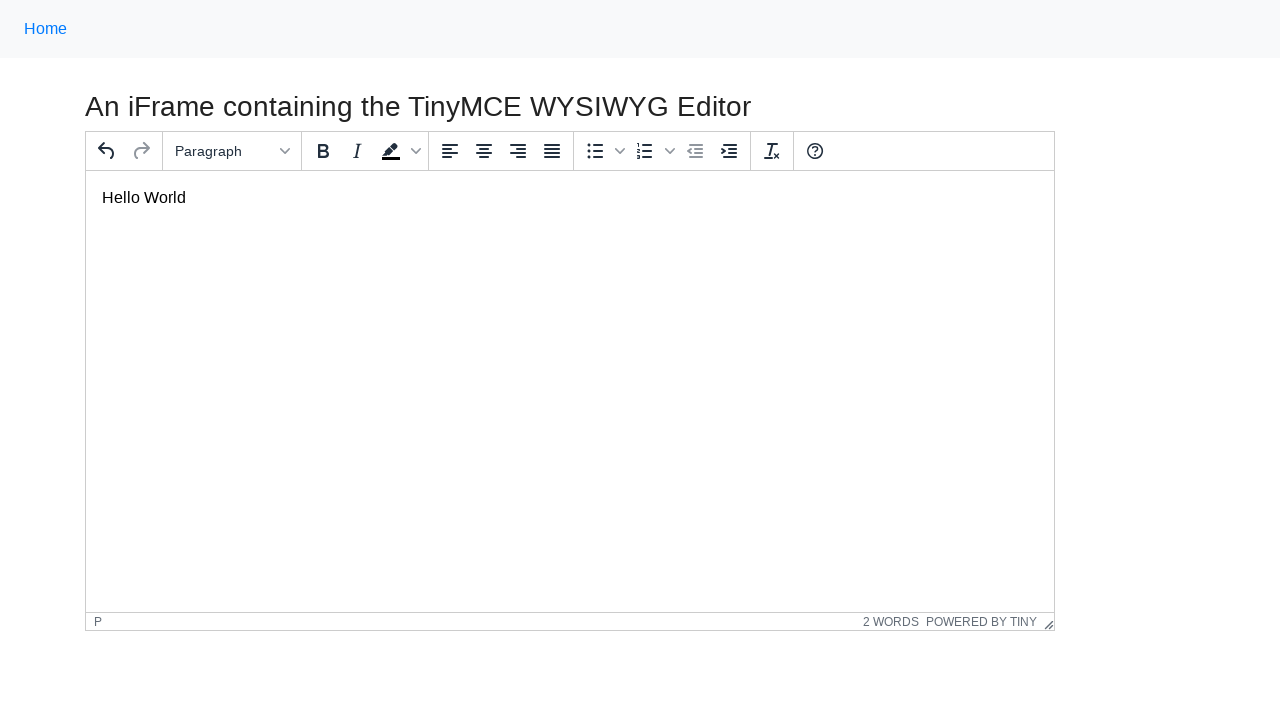

Verified header is visible
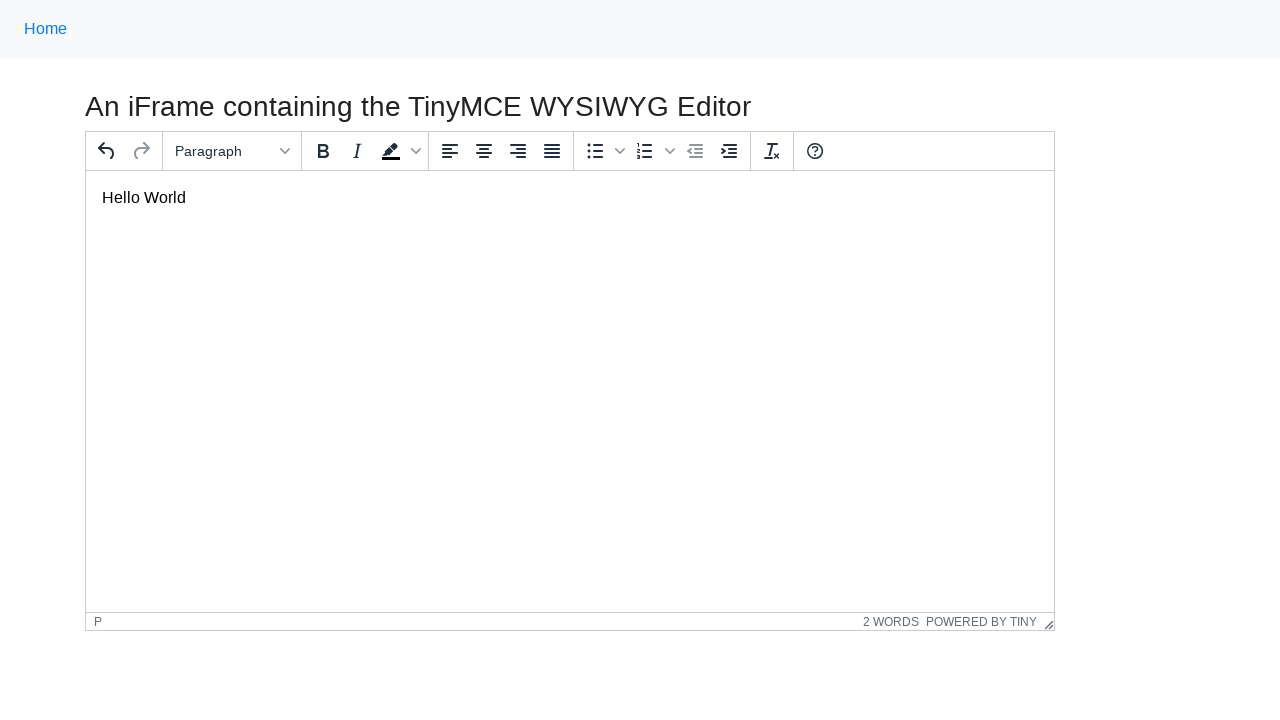

Verified header text matches 'An iFrame containing the TinyMCE WYSIWYG Editor'
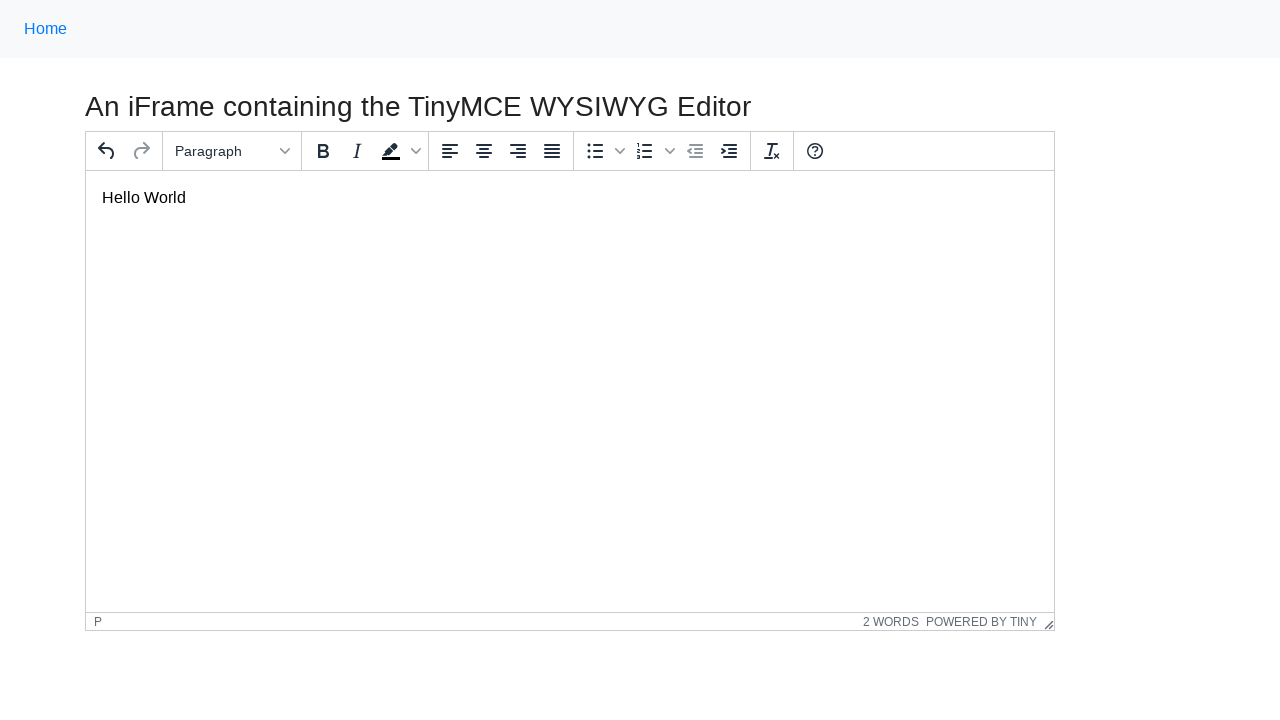

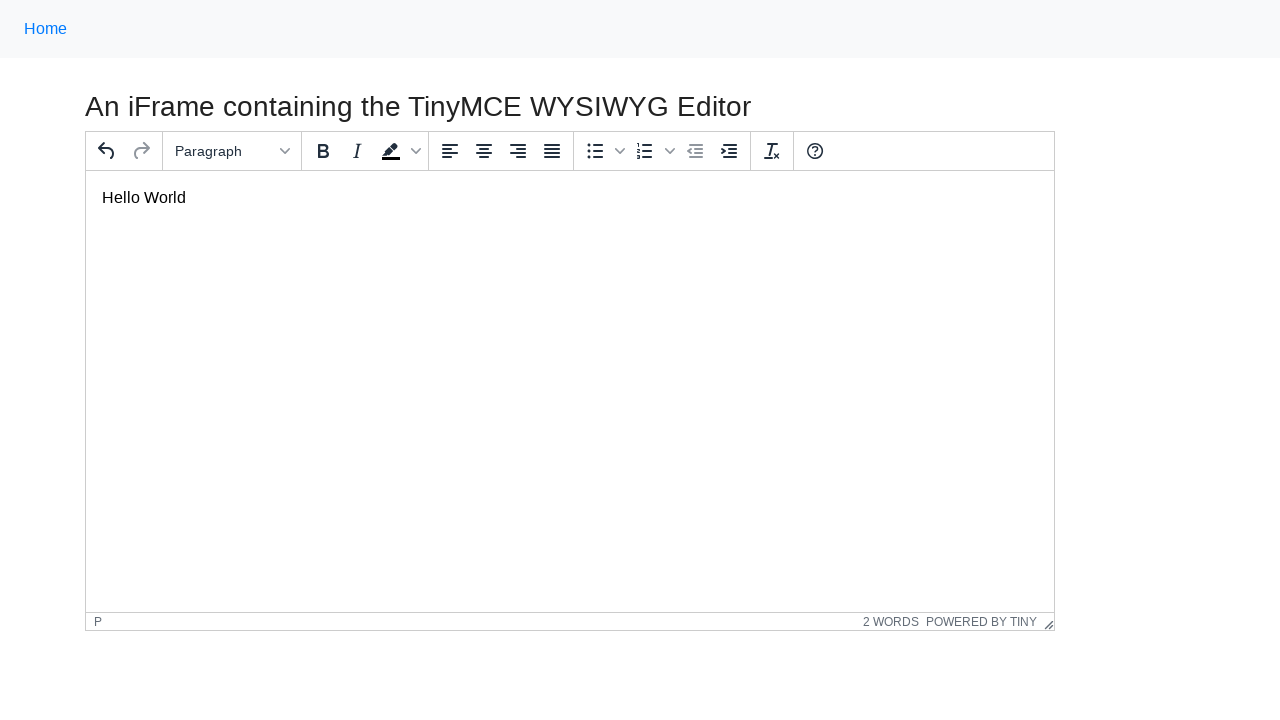